Tests the price filter functionality on skinflow.gg by navigating to the Buy section, entering a price value of 50 in the price filter input, and submitting it.

Starting URL: https://skinflow.gg

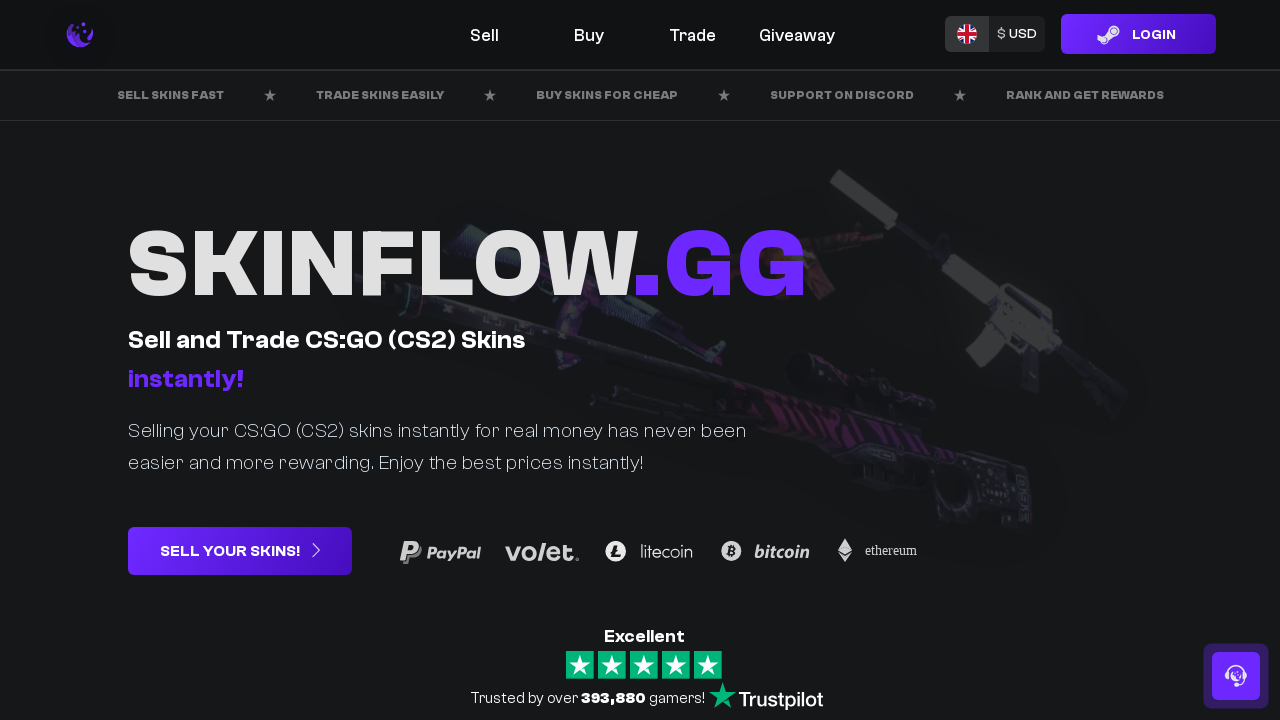

Clicked on the 'Buy' link in the navigation at (588, 34) on internal:role=navigation >> internal:role=link[name="Buy"i]
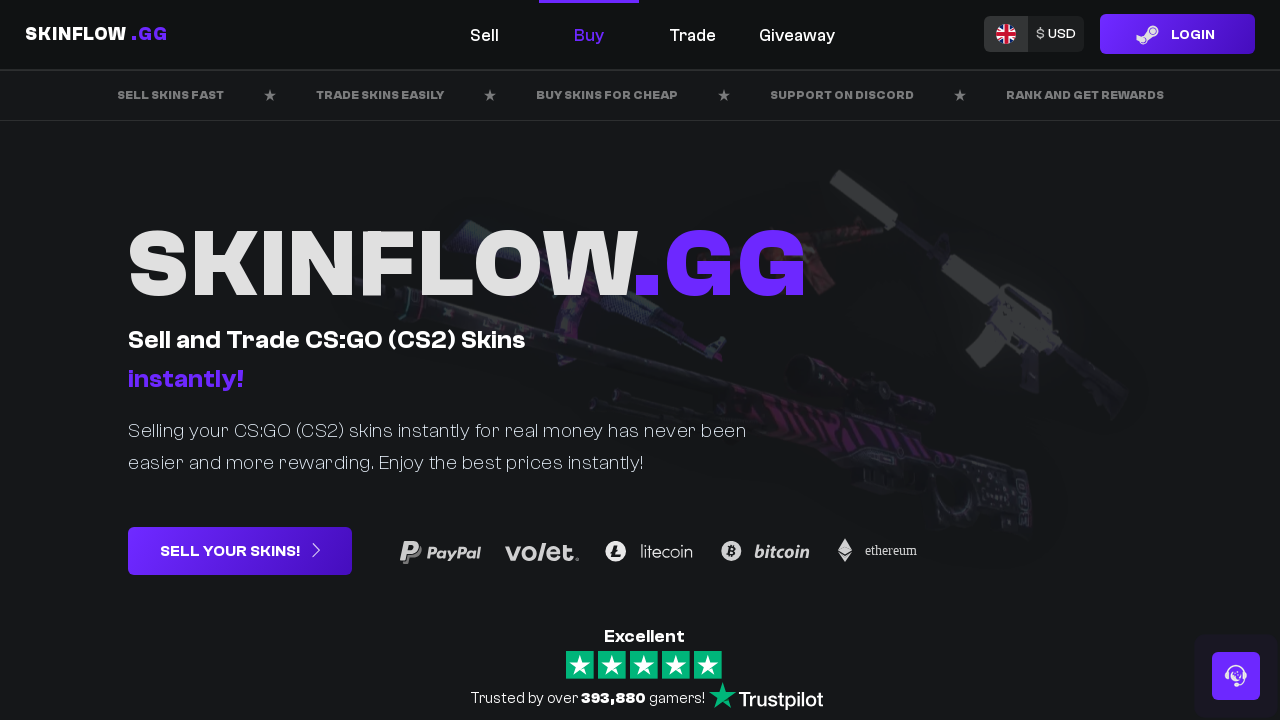

Filled the price filter input with value 50 on input[type="number"][min="0"][step=".01"][class*="appearance:textfield"]
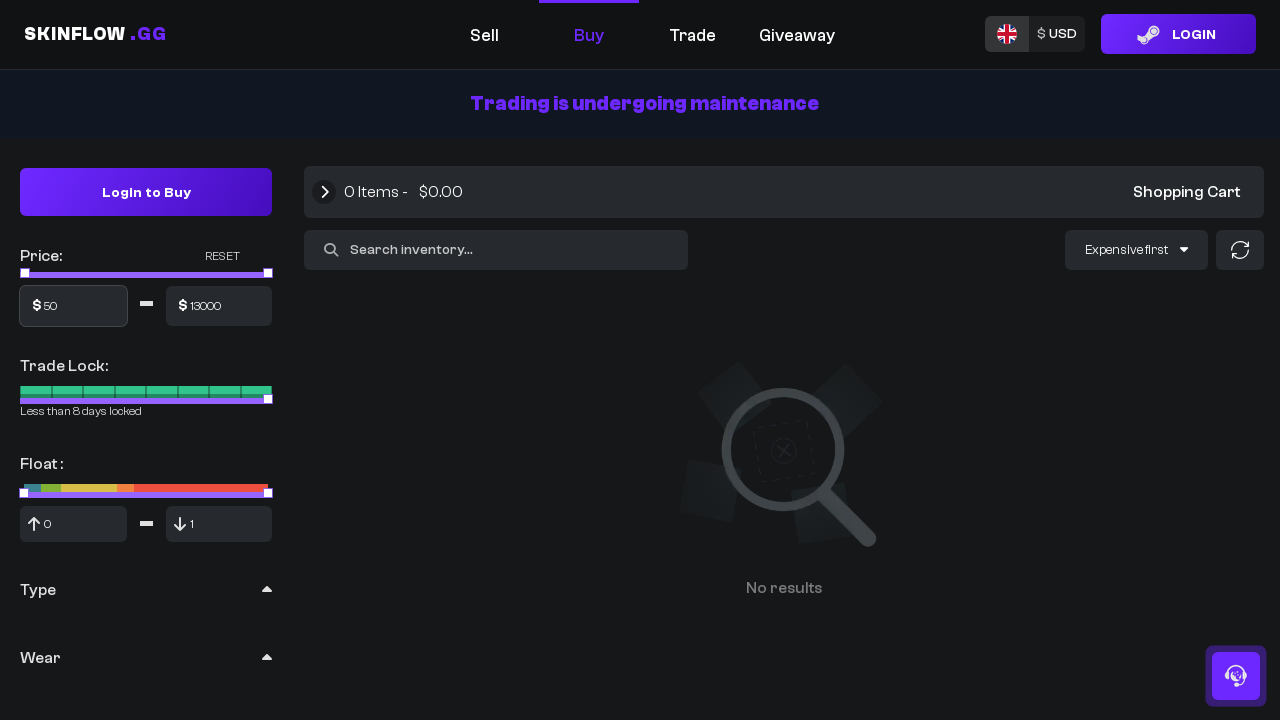

Pressed Enter to apply the price filter on input[type="number"][min="0"][step=".01"][class*="appearance:textfield"]
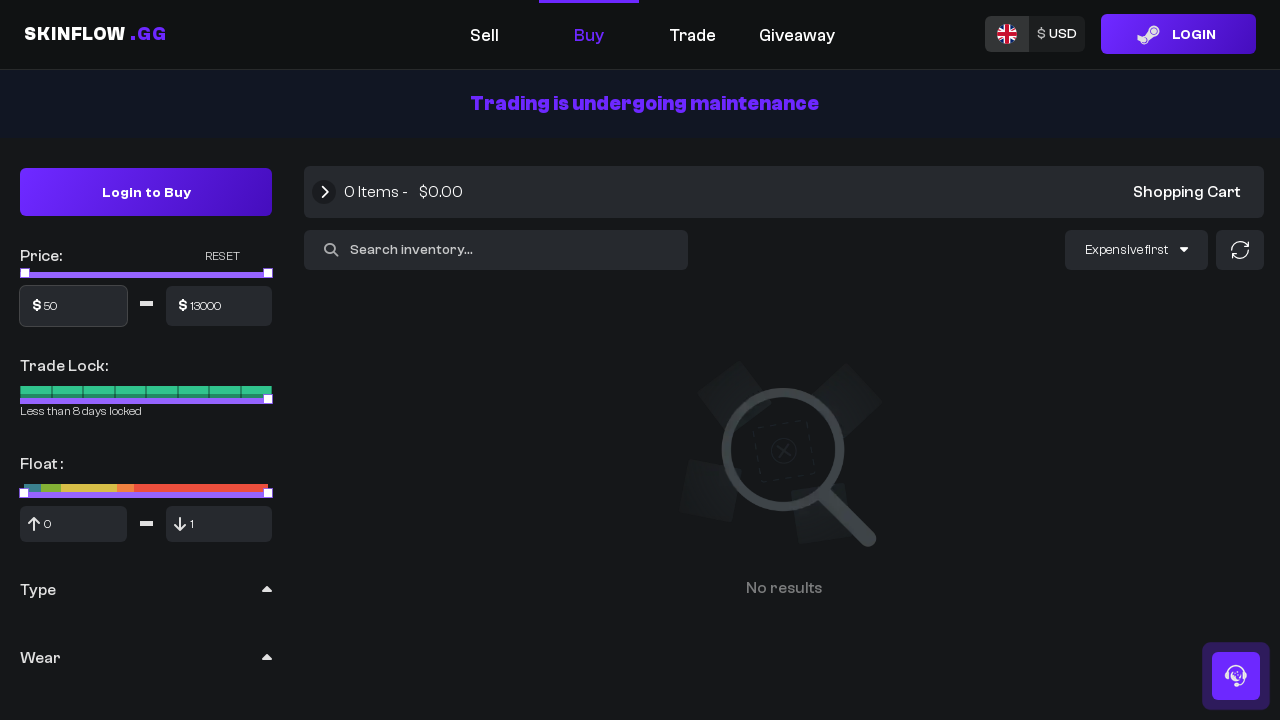

Waited for network idle state after applying price filter
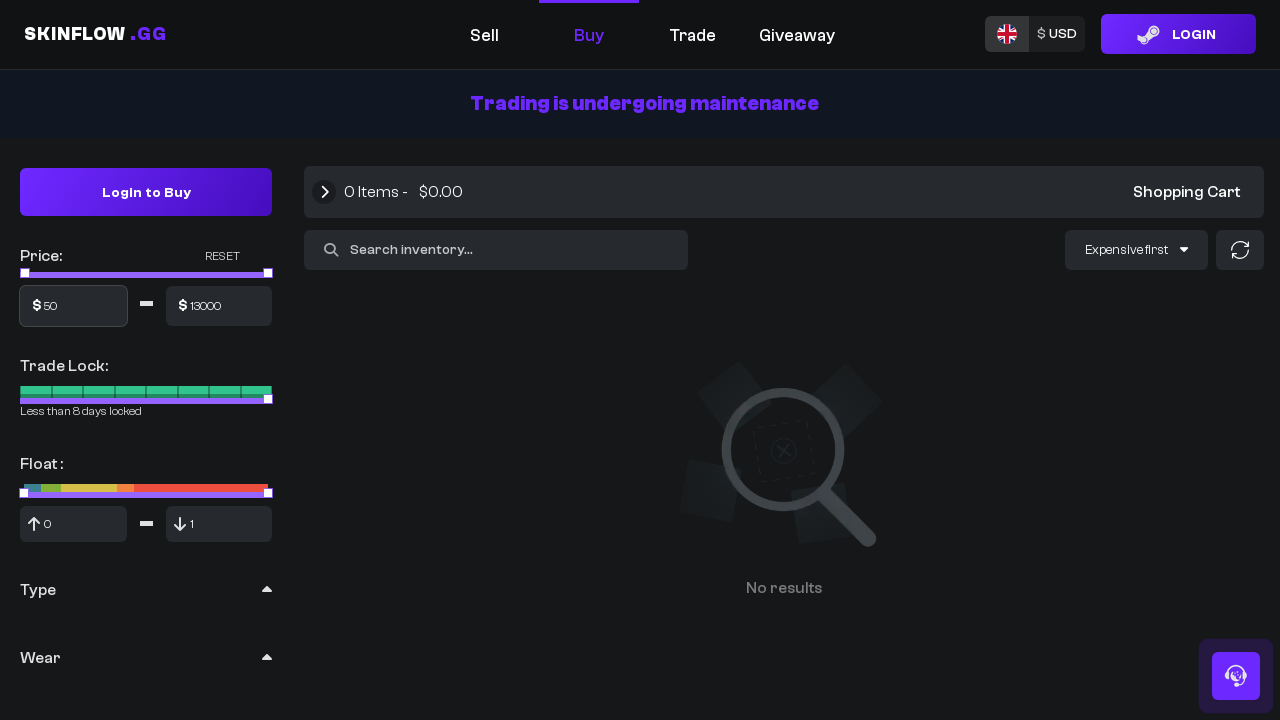

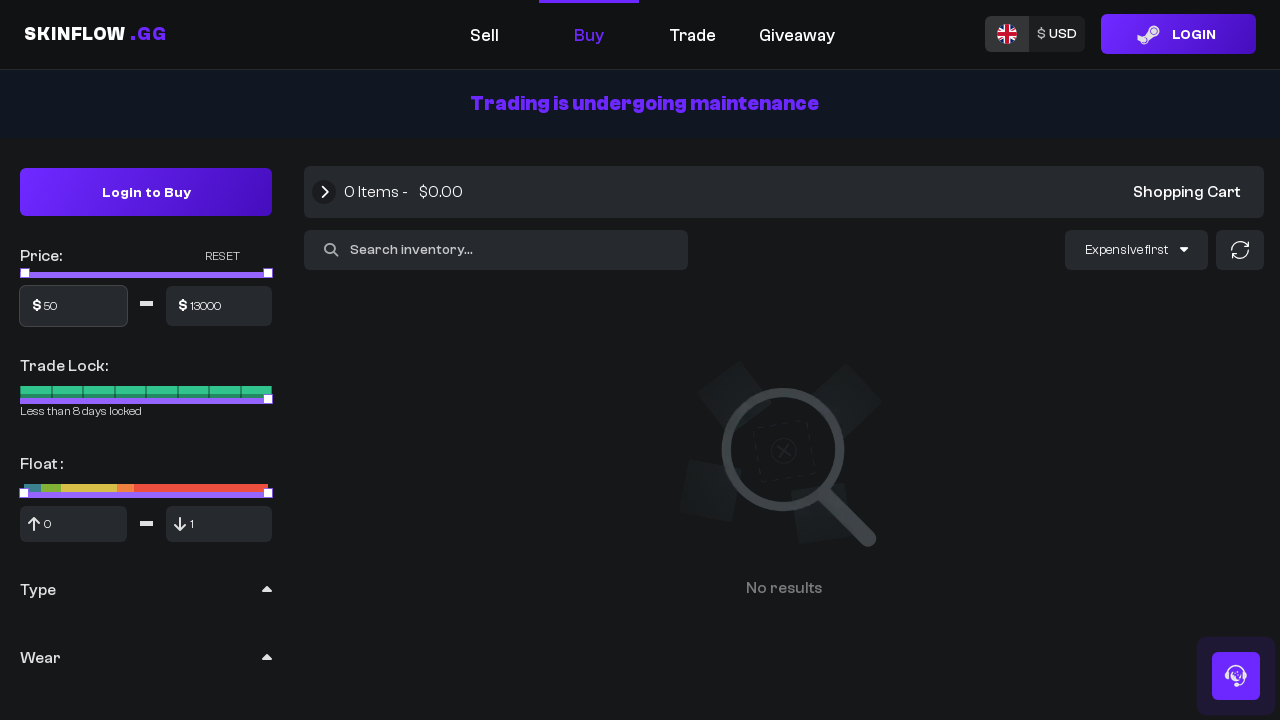